Tests that the text input field is cleared after adding a todo item

Starting URL: https://demo.playwright.dev/todomvc

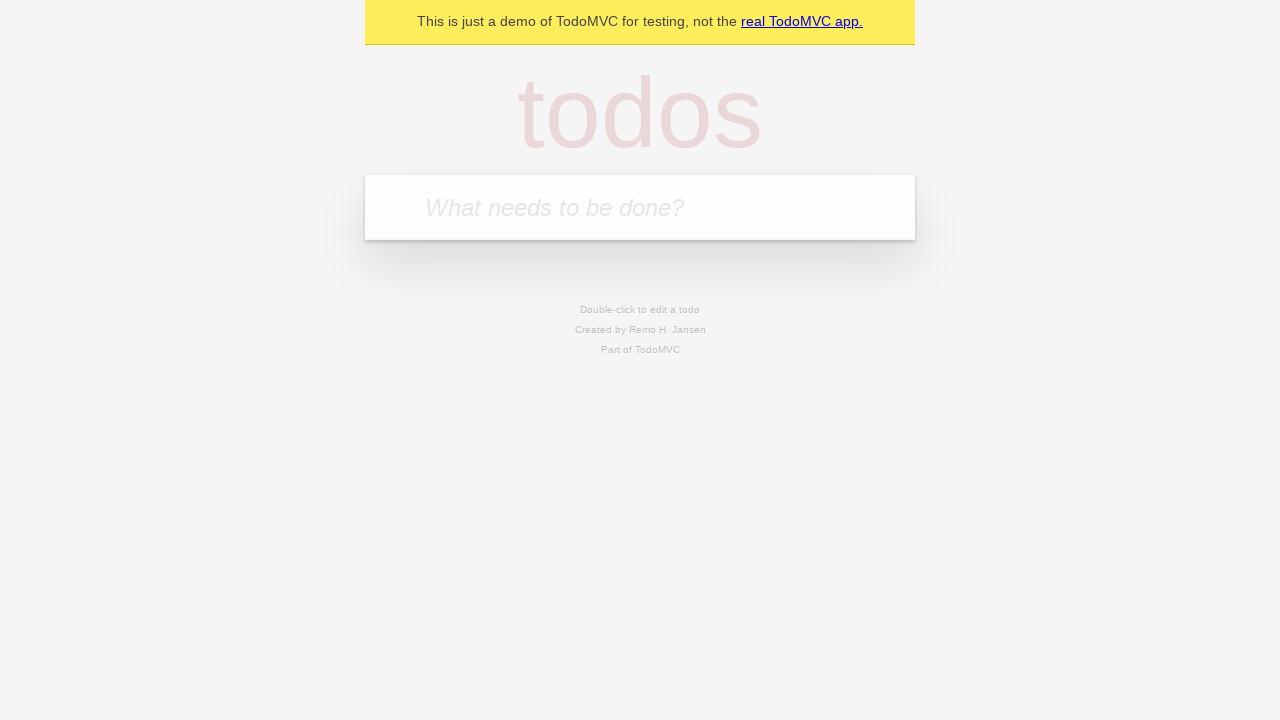

Filled todo input field with 'buy some cheese' on internal:attr=[placeholder="What needs to be done?"i]
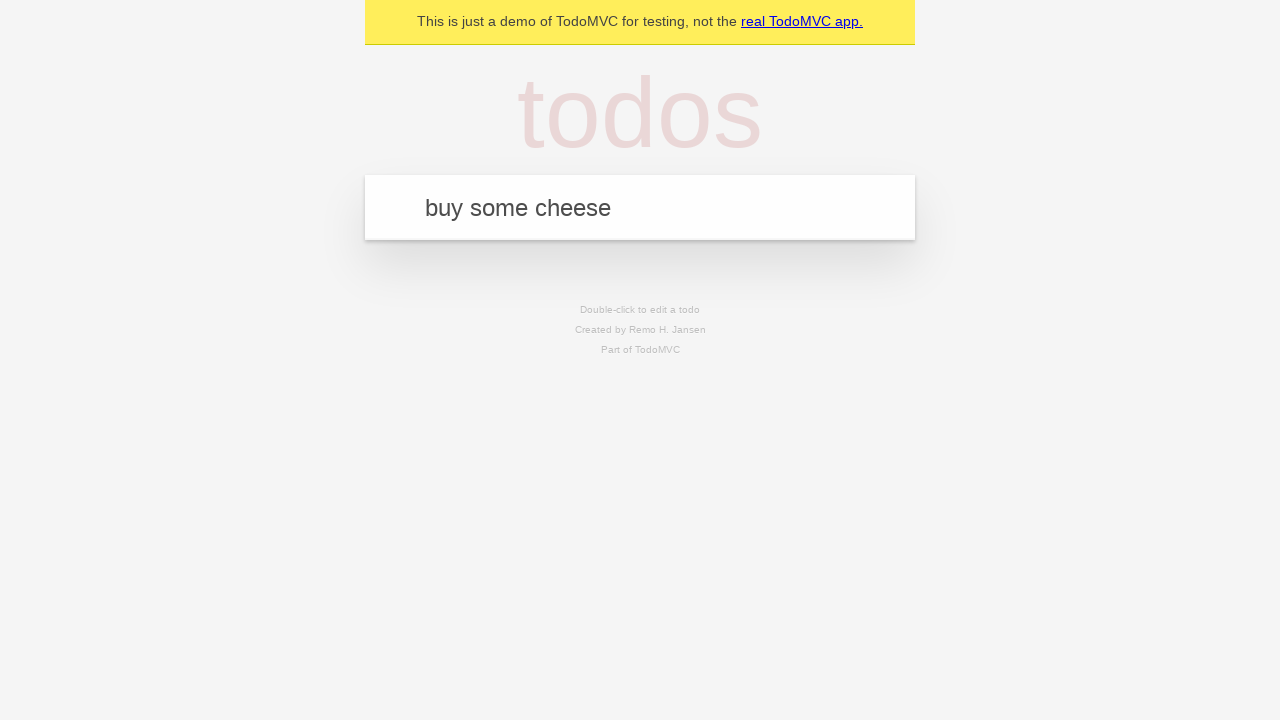

Pressed Enter to add todo item on internal:attr=[placeholder="What needs to be done?"i]
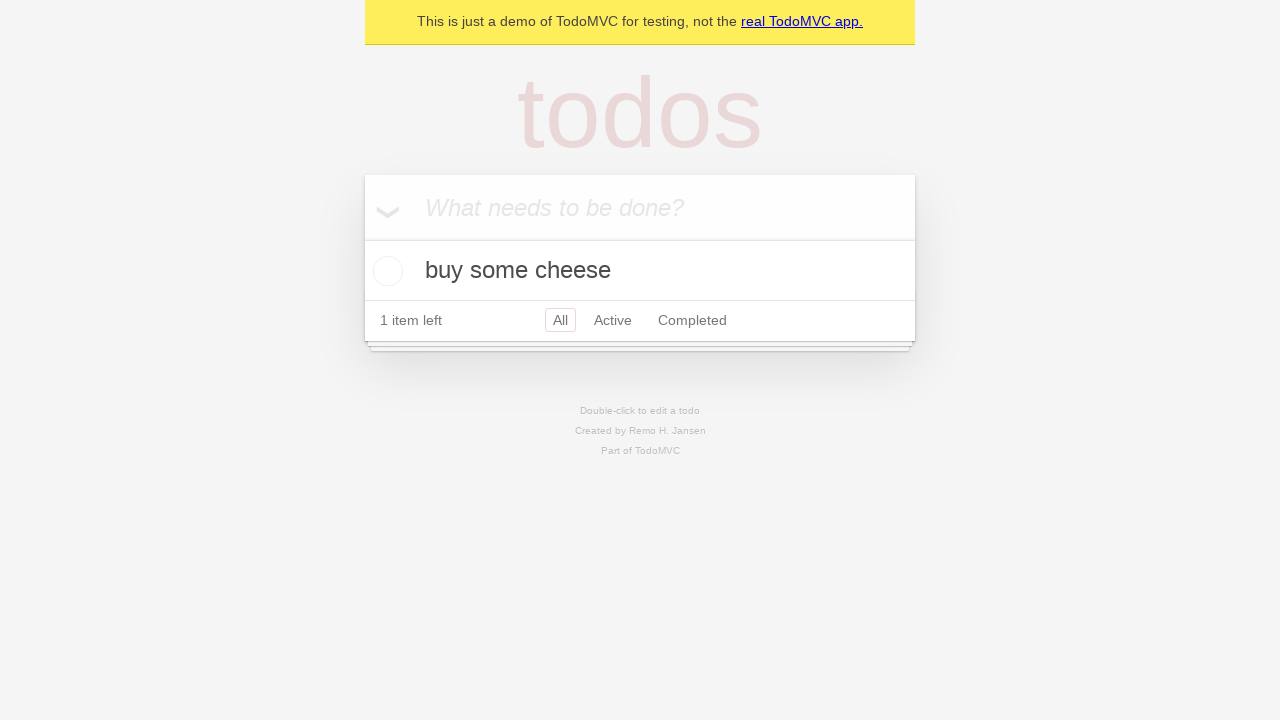

Todo item appeared in the list
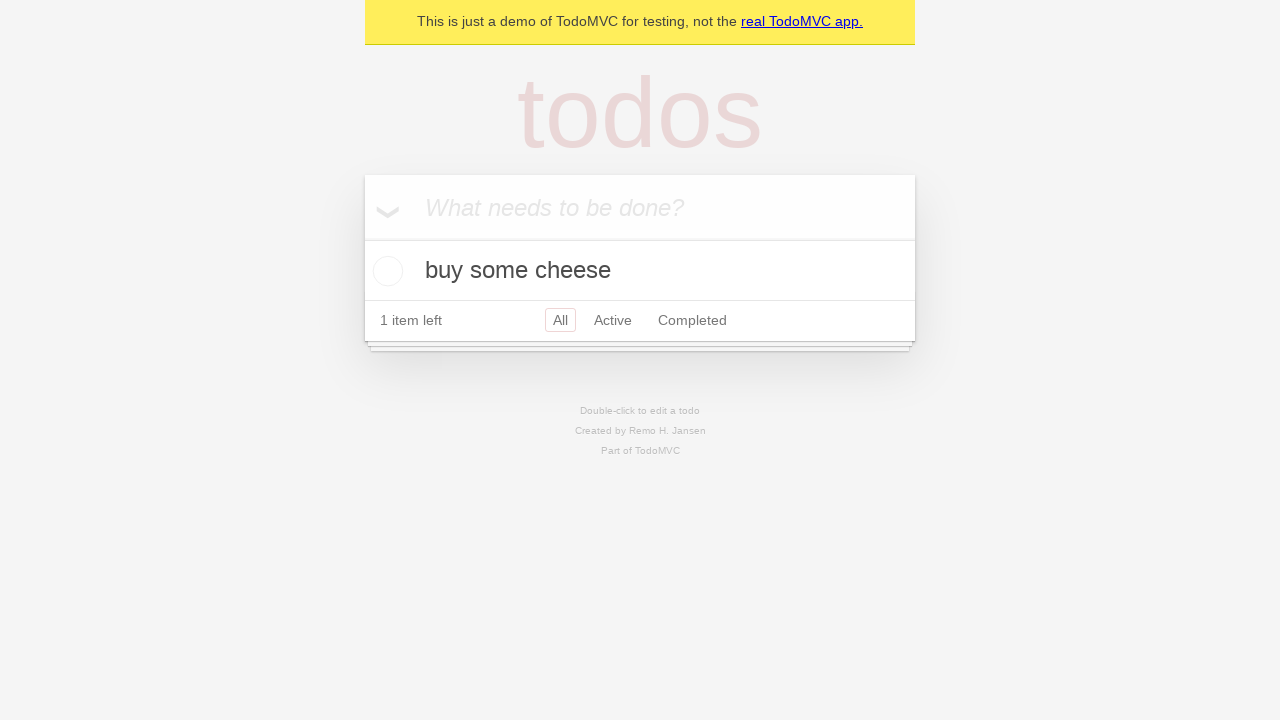

Verified that text input field is cleared after adding todo
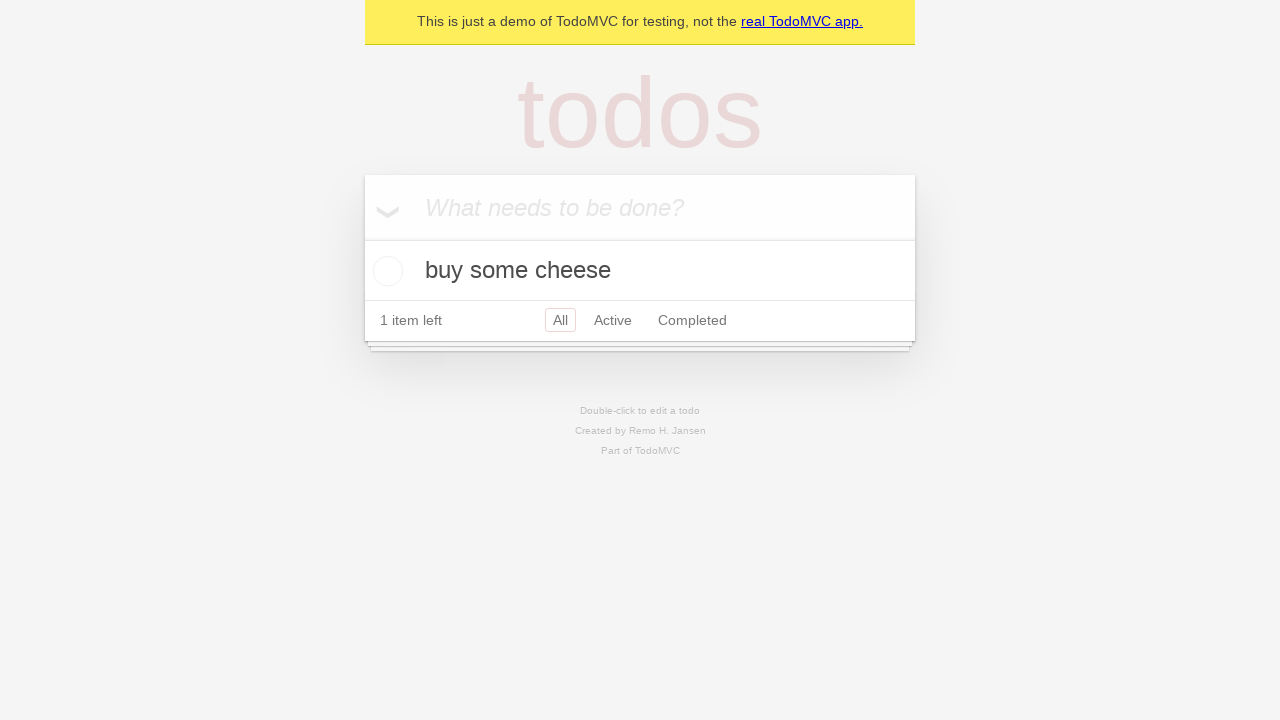

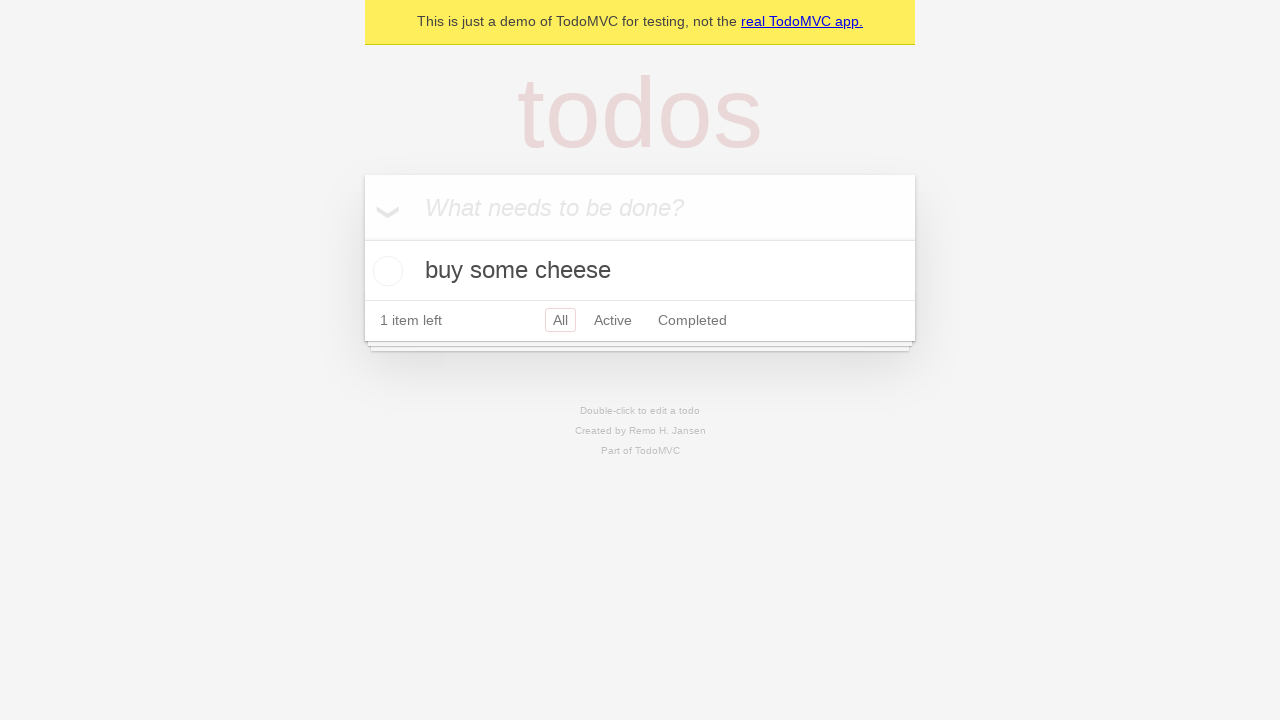